Tests dynamic properties page by waiting for elements to become visible/enabled, demonstrating fluent wait behavior with buttons that appear after delays

Starting URL: https://demoqa.com/dynamic-properties

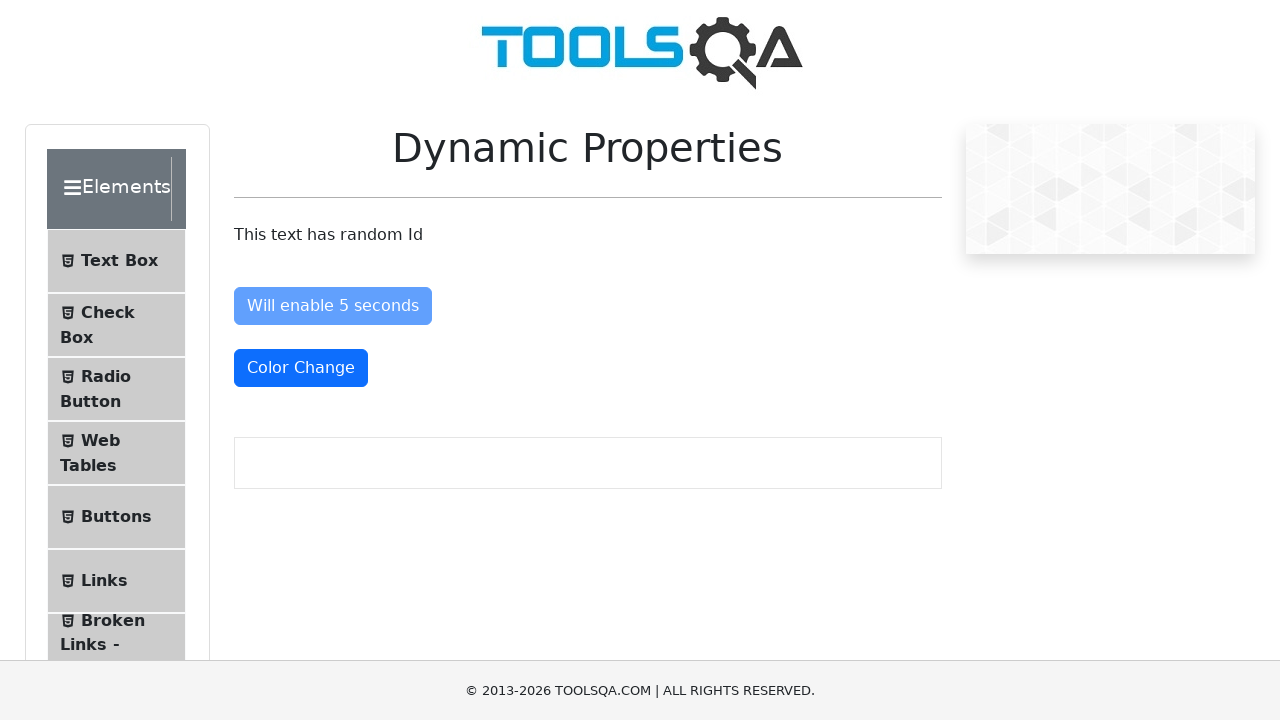

Navigated to dynamic properties test page
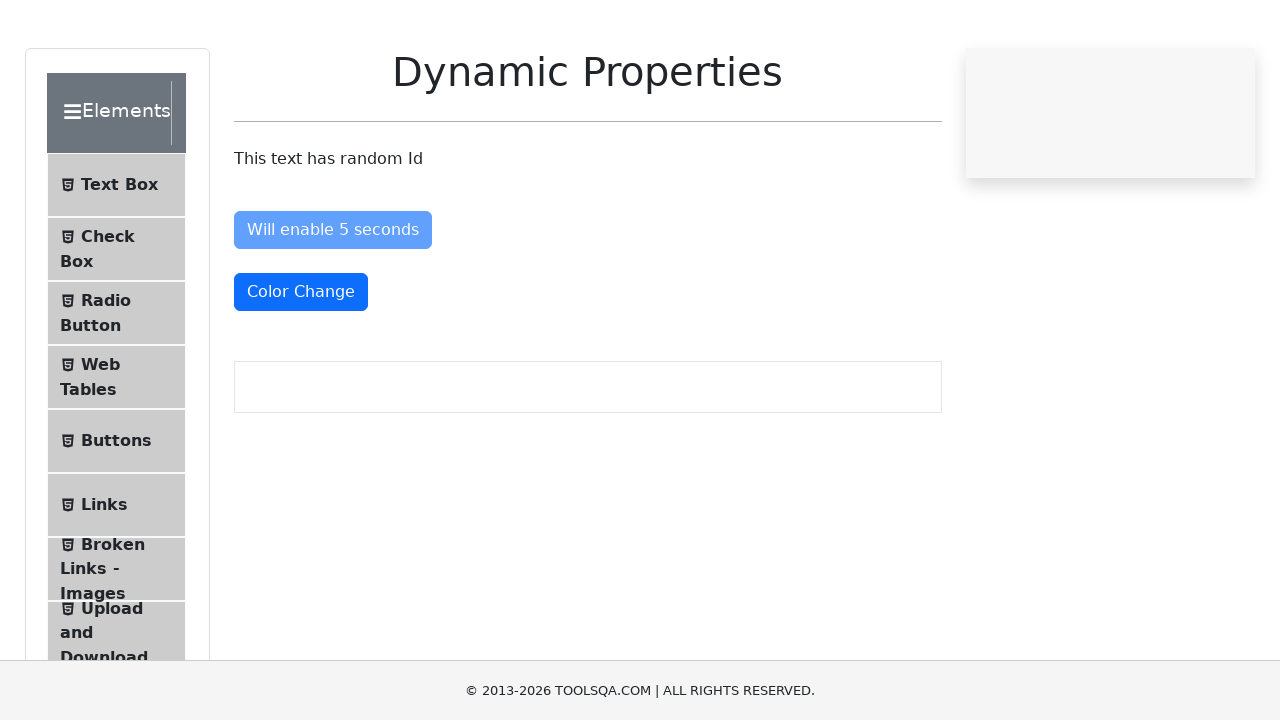

Located color change button element
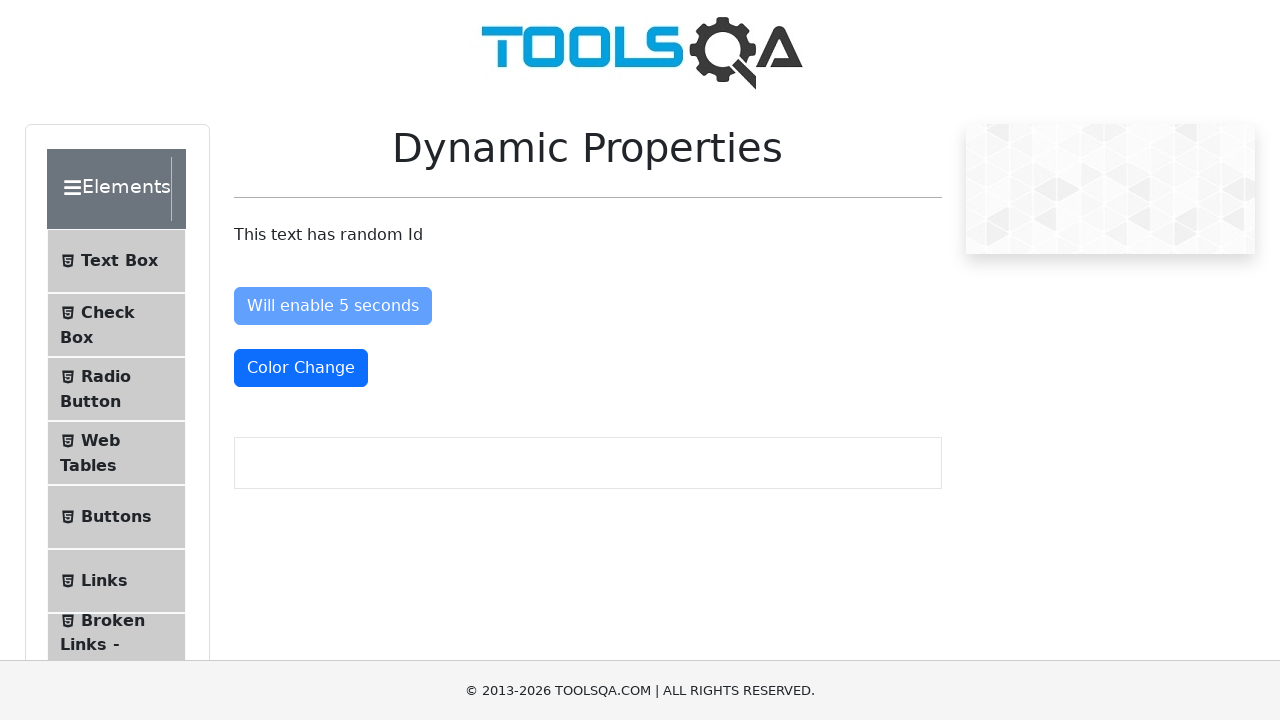

Located enable after button element
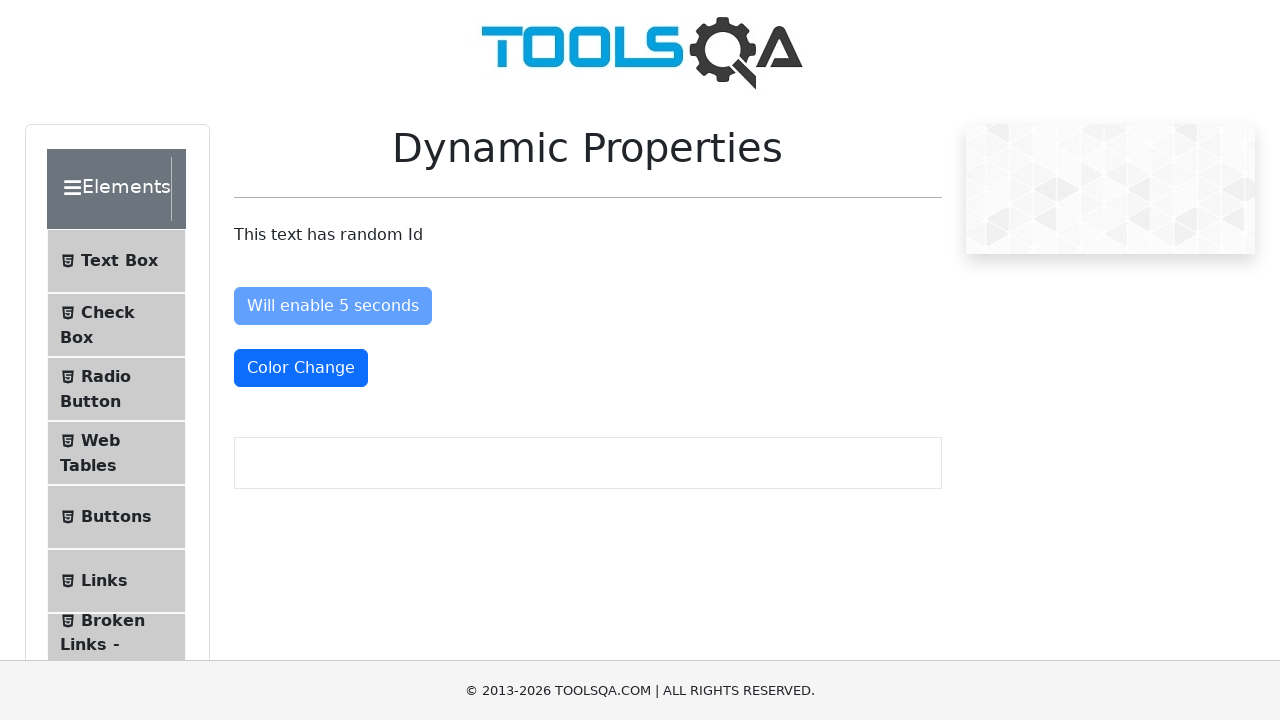

Checked initial state of enable after button: False
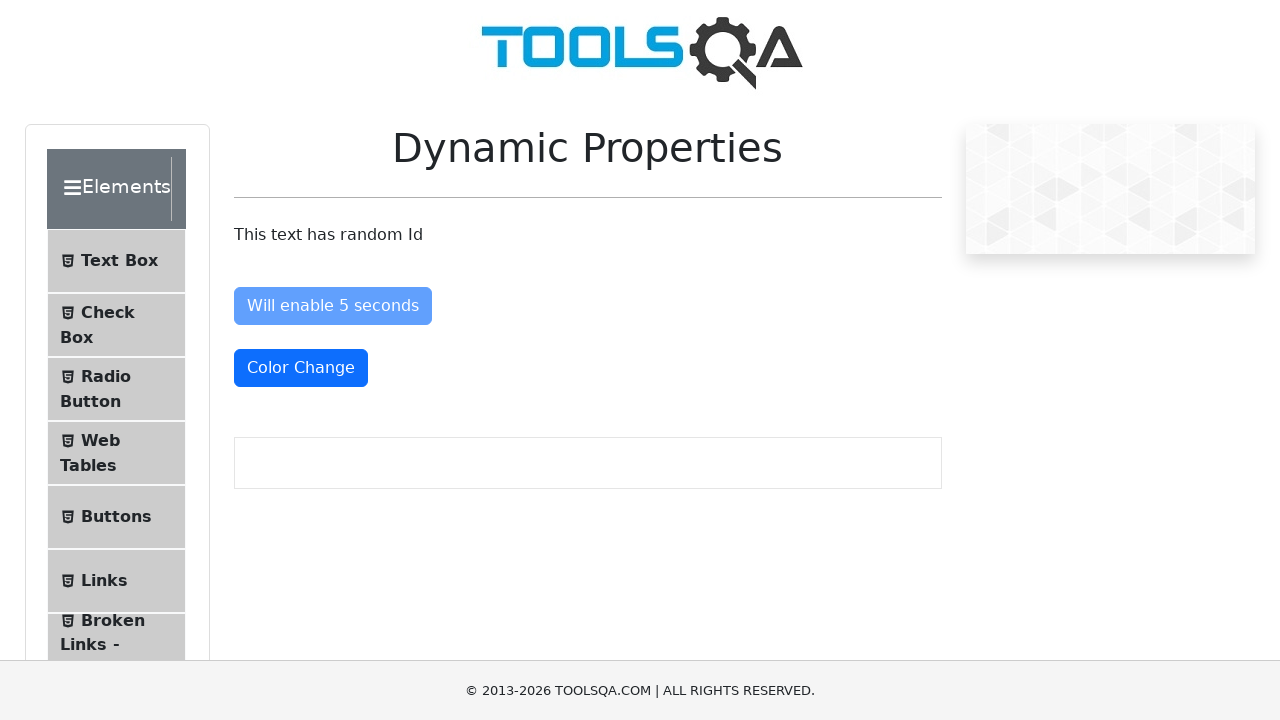

Waited for 'Visible After' button to appear (waited up to 40 seconds)
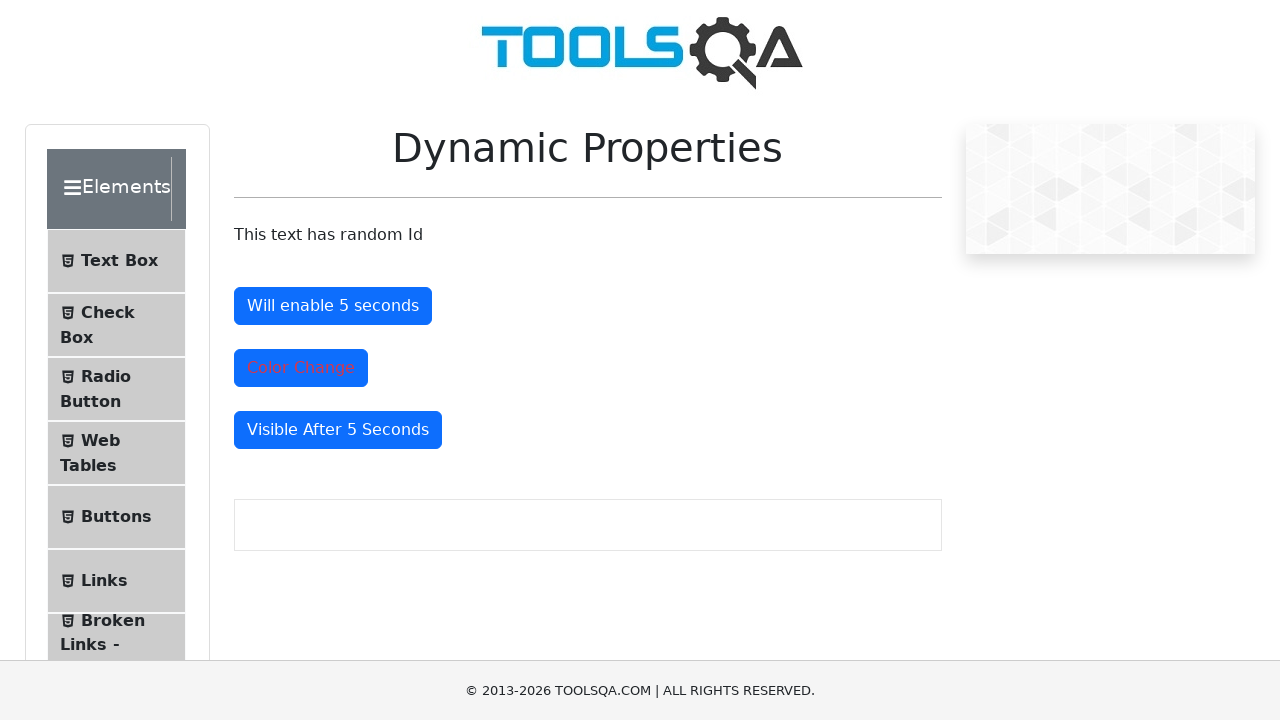

Verified 'Visible After' button is displayed: True
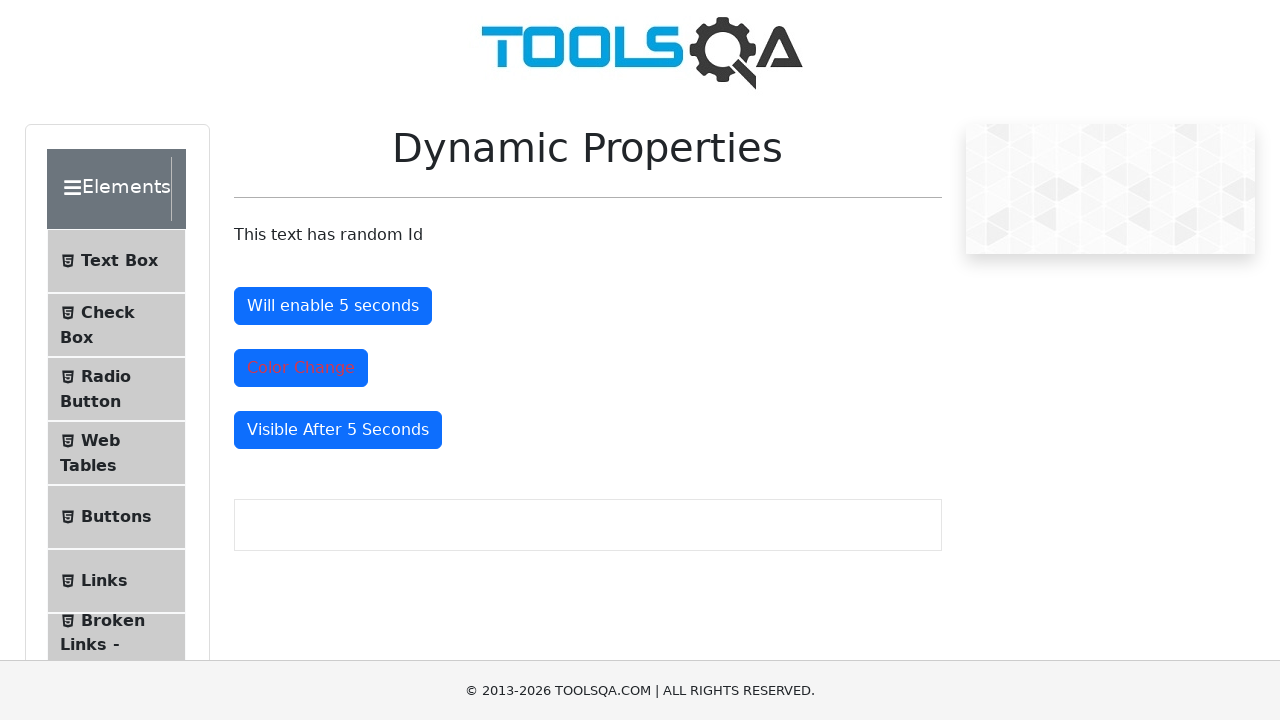

Checked enable after button state after waiting: True
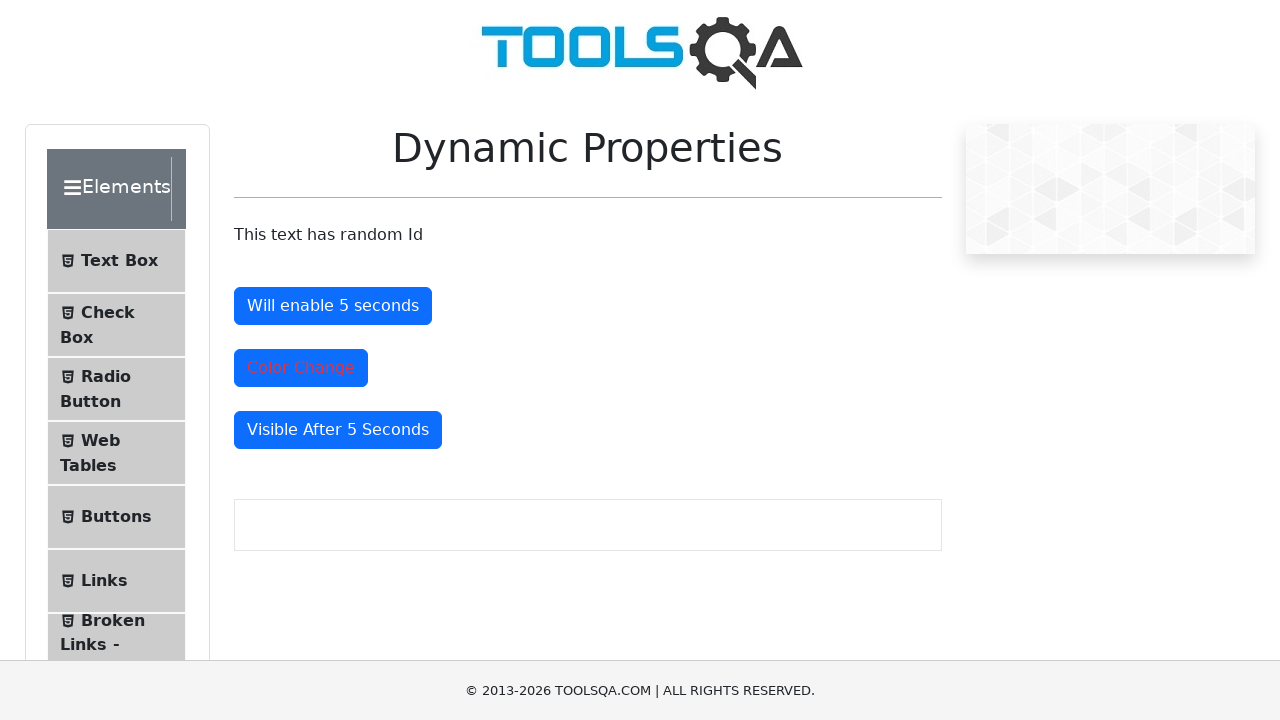

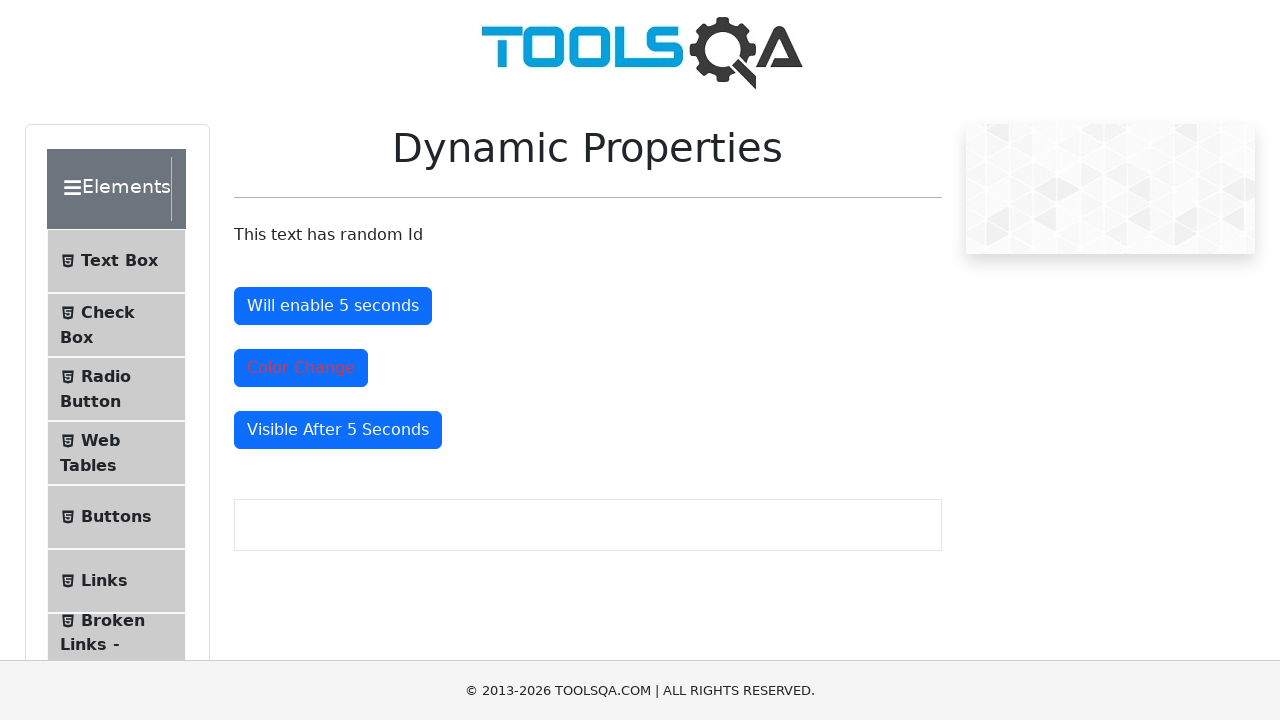